Verifies the header navigation bar by clicking through Overview, Generate API Key, Authentication, Recover API Key, and Browse APIs menu items

Starting URL: https://api.nasa.gov/

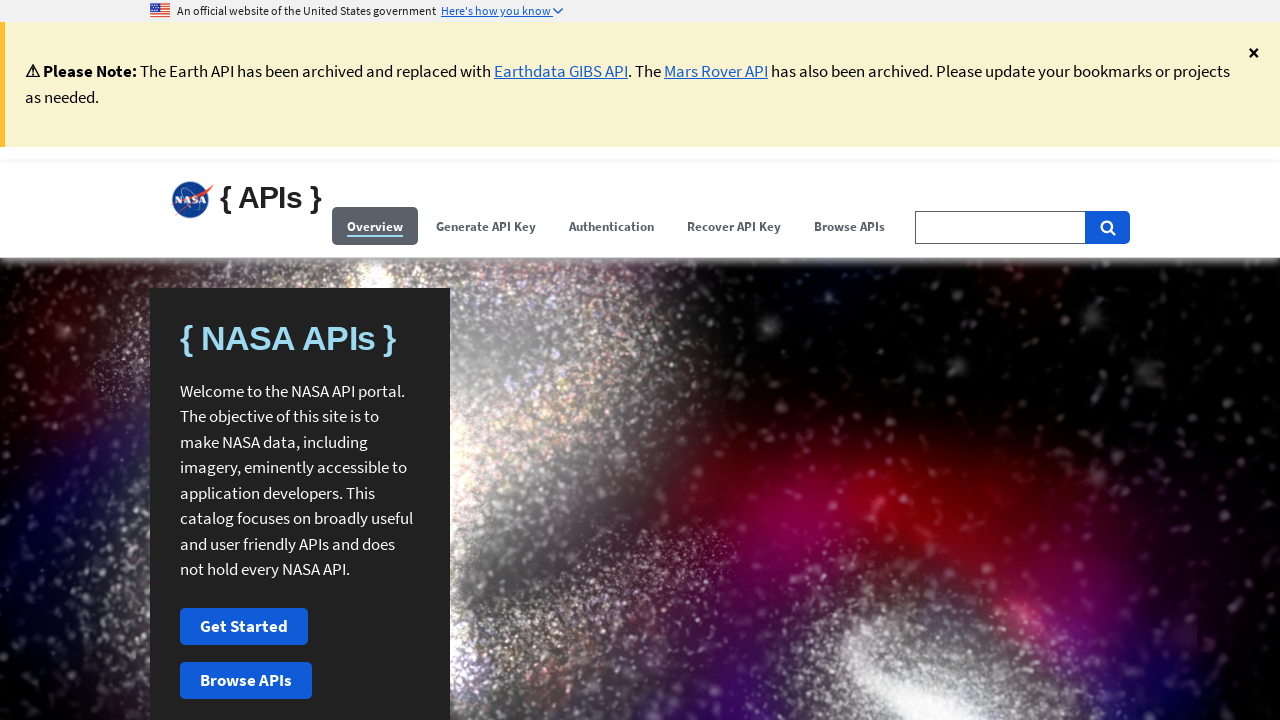

Waited for NASA API page to load - favicon element appeared
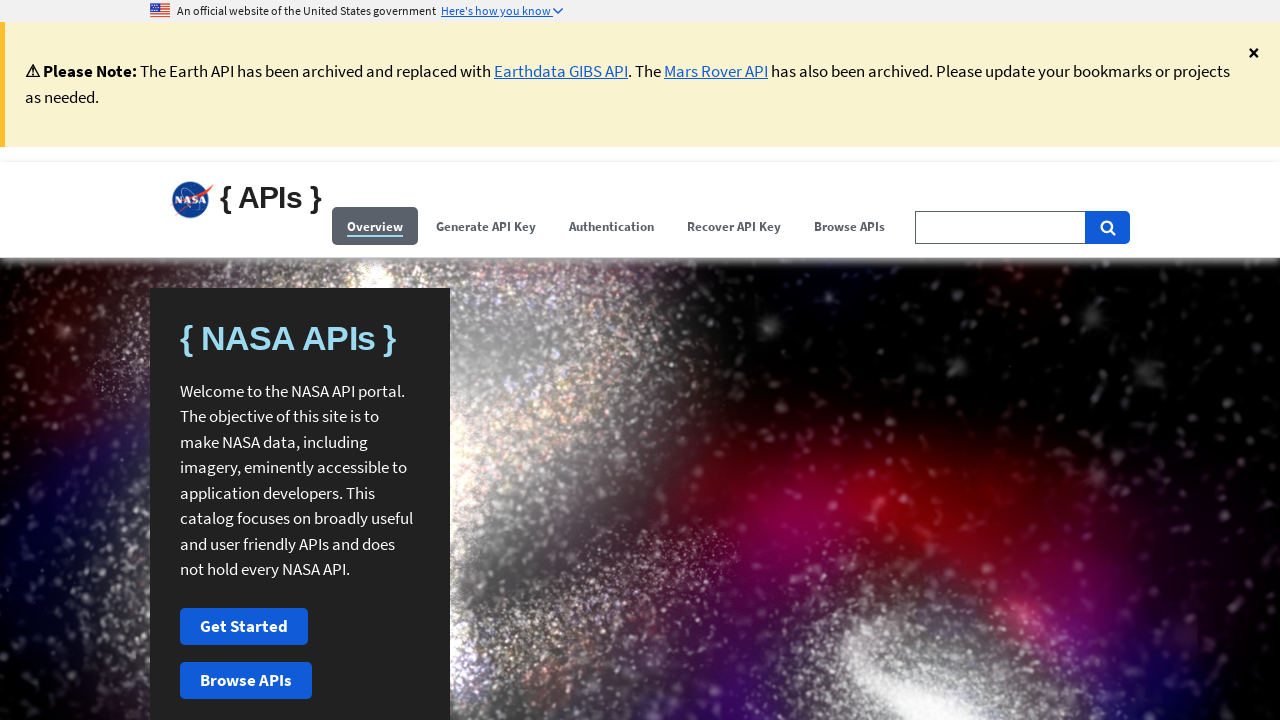

Clicked Overview menu item at (375, 226) on (//span[contains(.,'Overview')])[1]
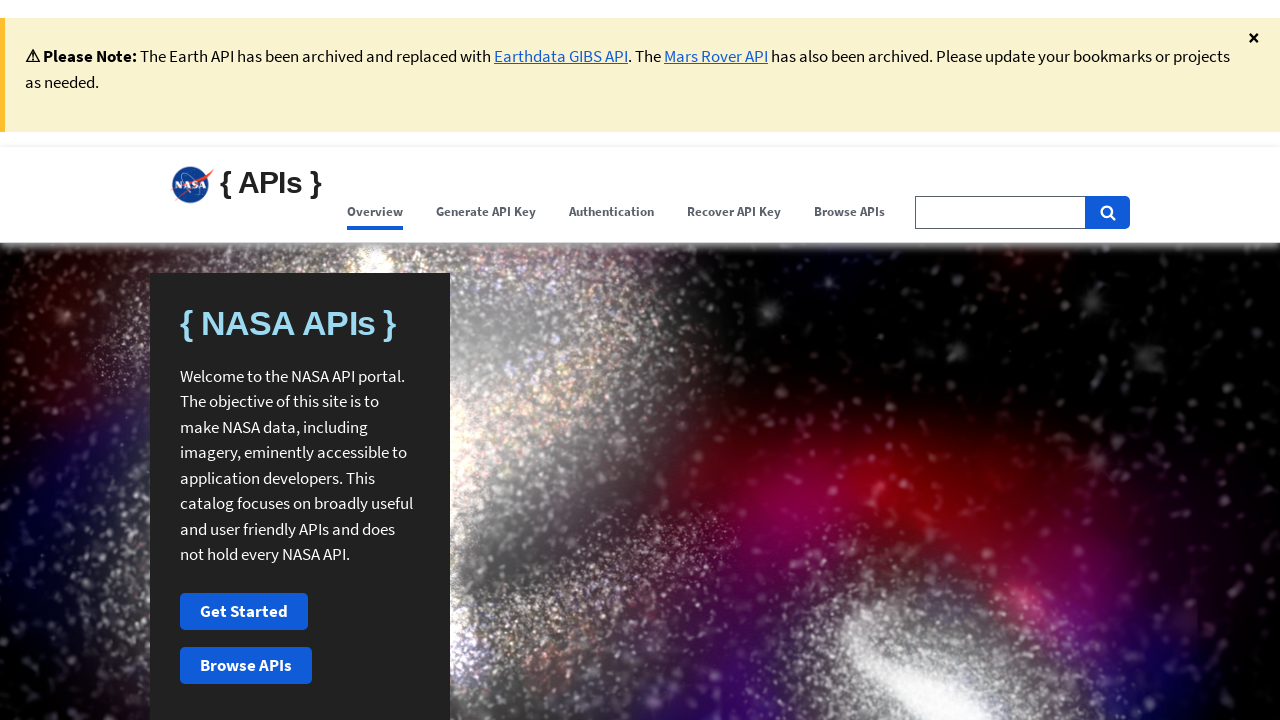

Overview page loaded - APIs link appeared
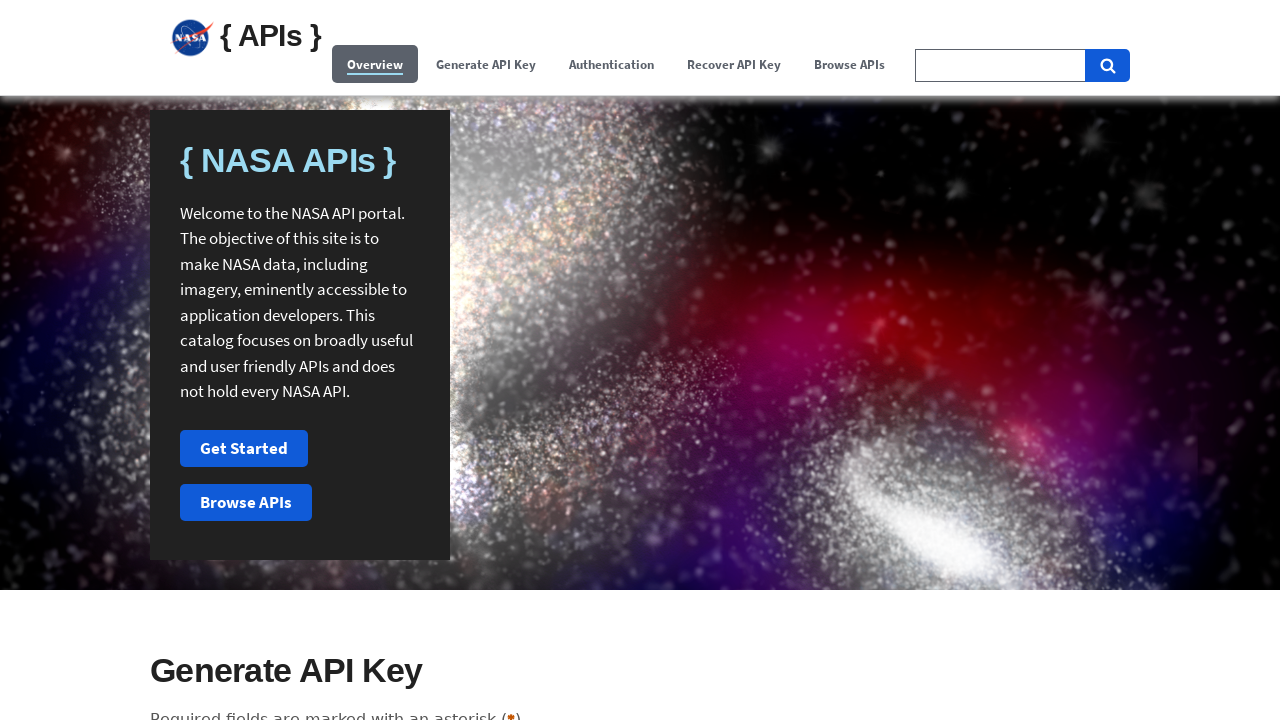

Clicked Generate API Key menu item at (486, 64) on (//span[contains(.,'Generate API Key')])[1]
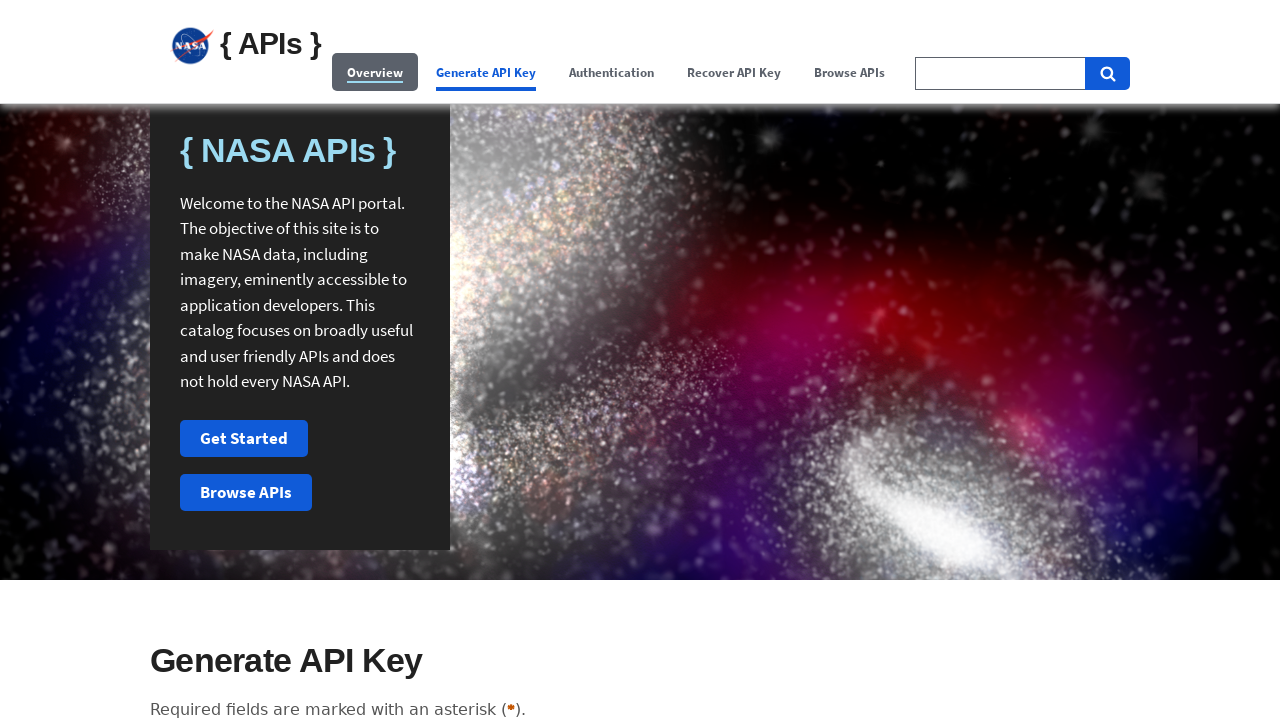

Generate API Key page loaded - heading appeared
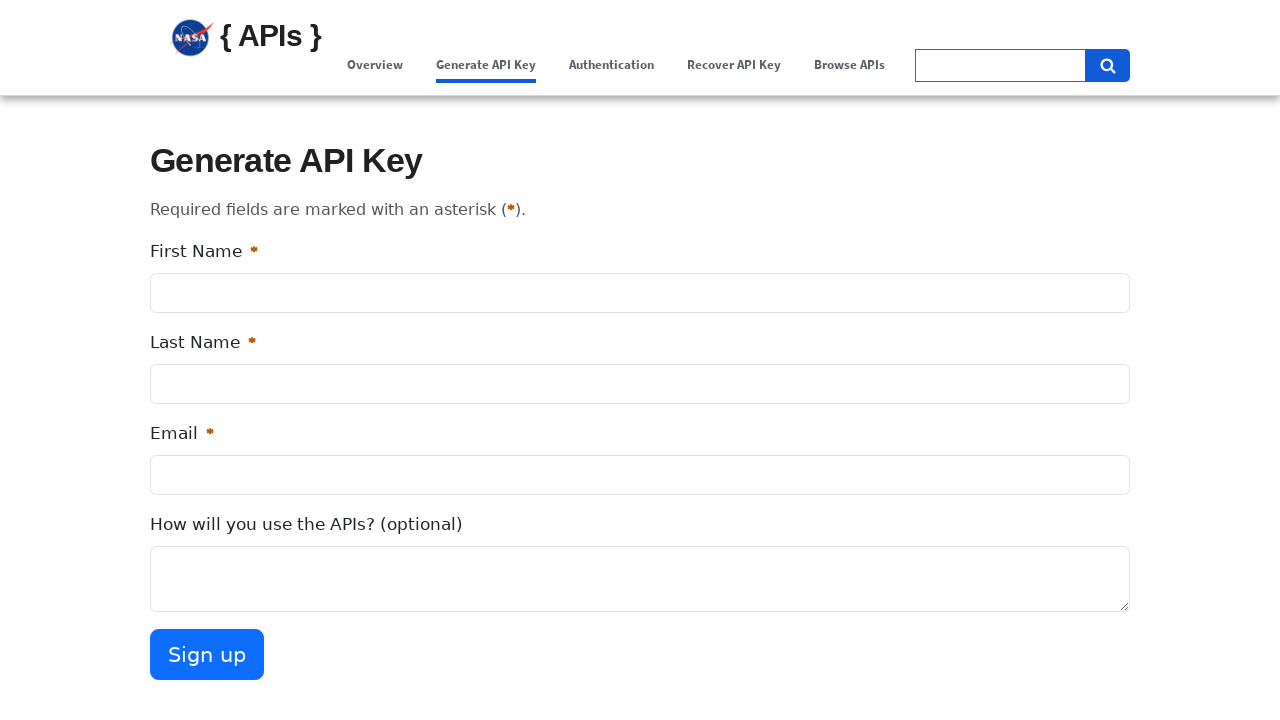

Clicked Authentication menu item at (612, 64) on (//span[contains(.,'Authentication')])[1]
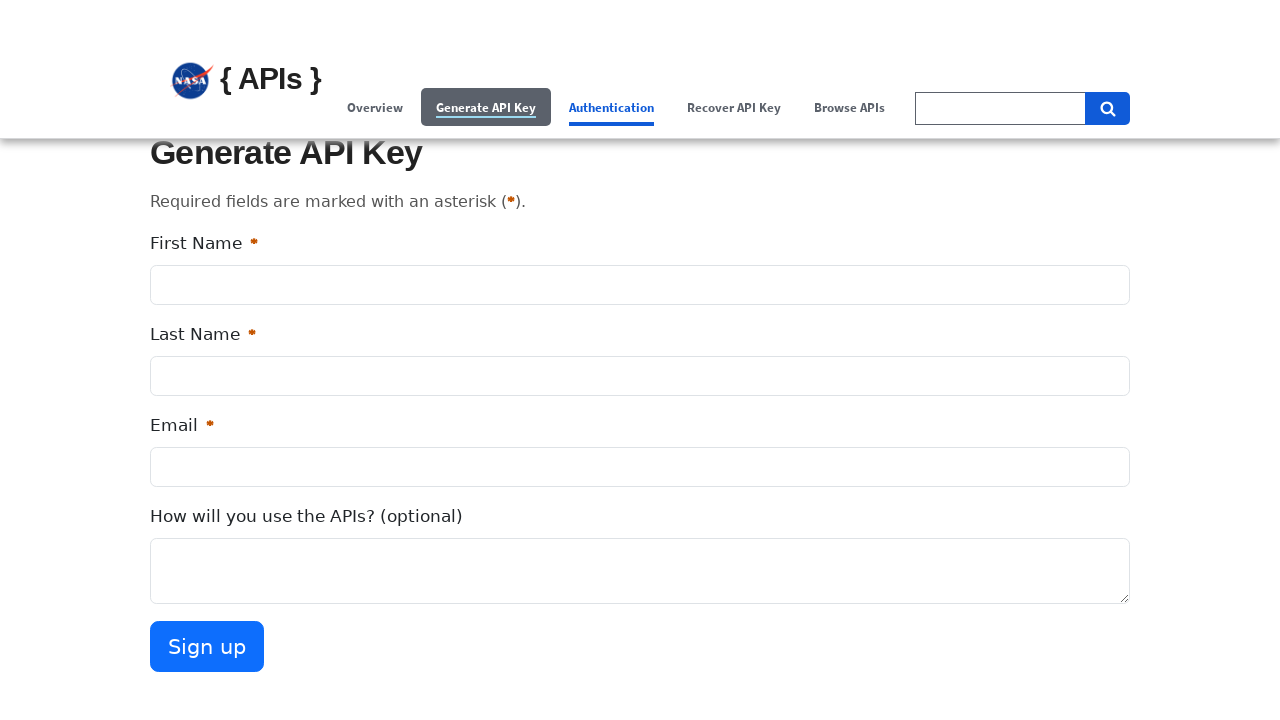

Authentication page loaded - heading appeared
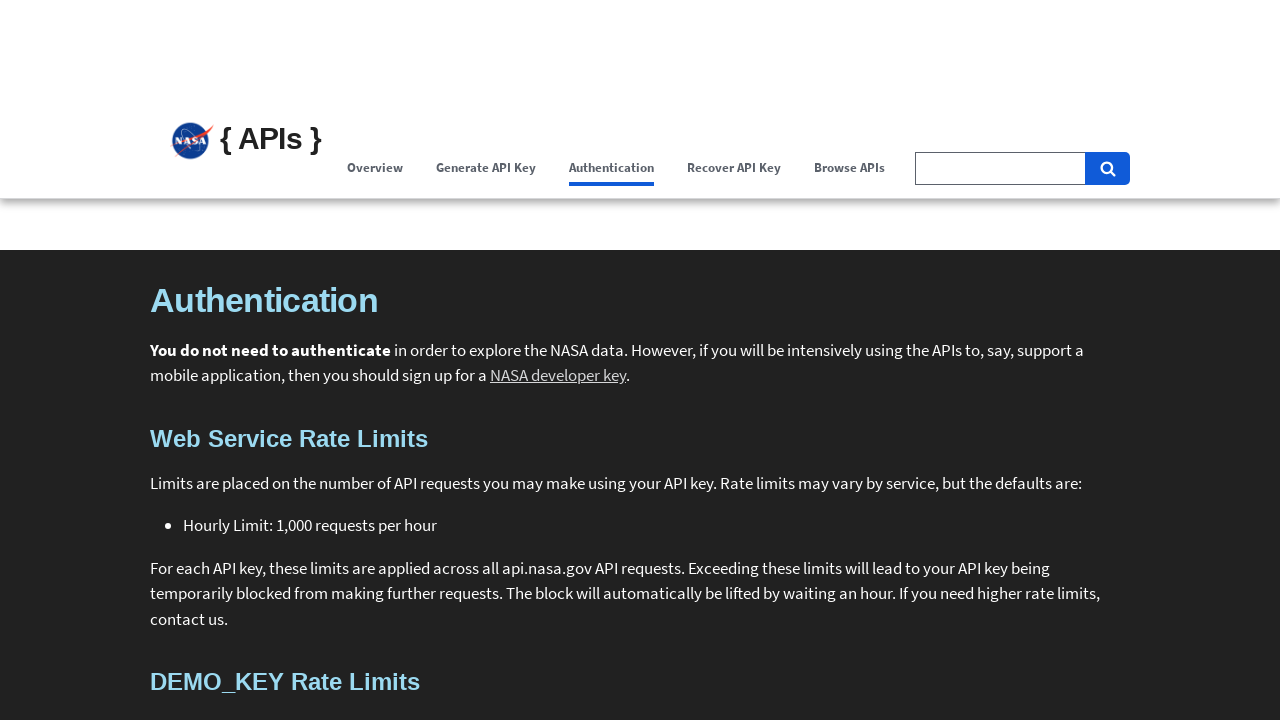

Clicked Recover API Key menu item at (734, 64) on (//span[contains(.,'Recover API Key')])[1]
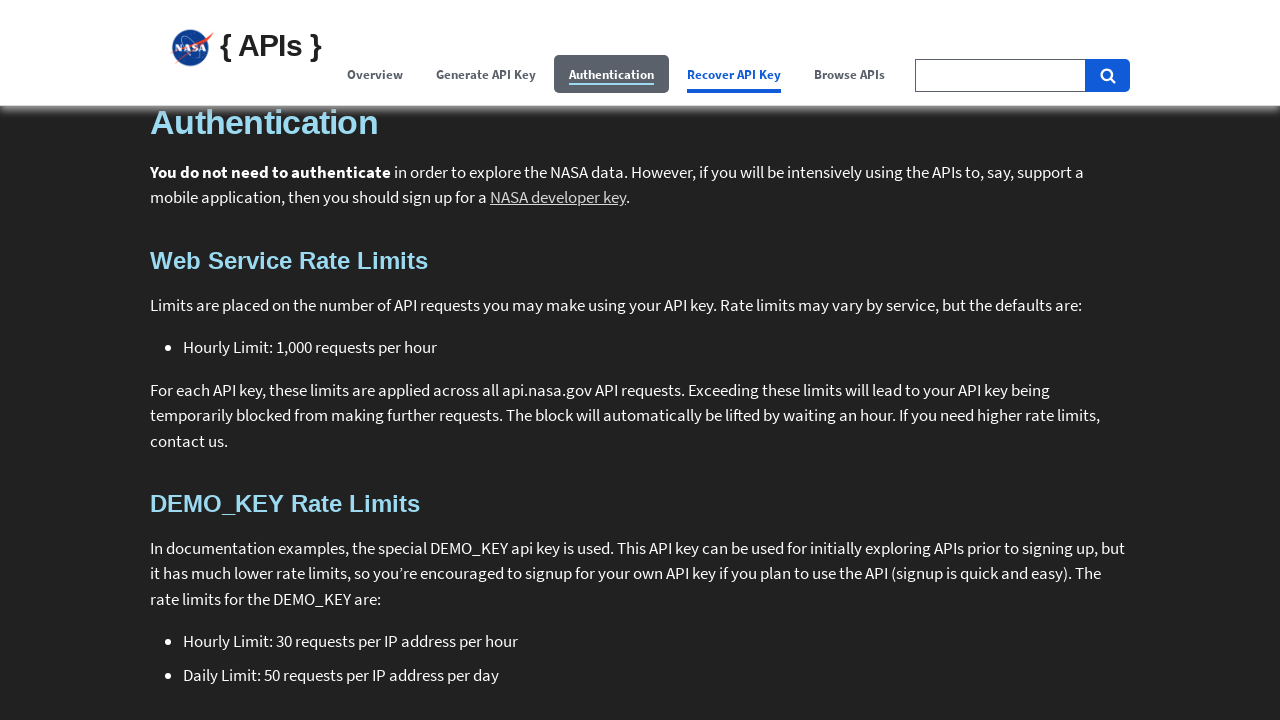

API Key Recovery page loaded - heading appeared
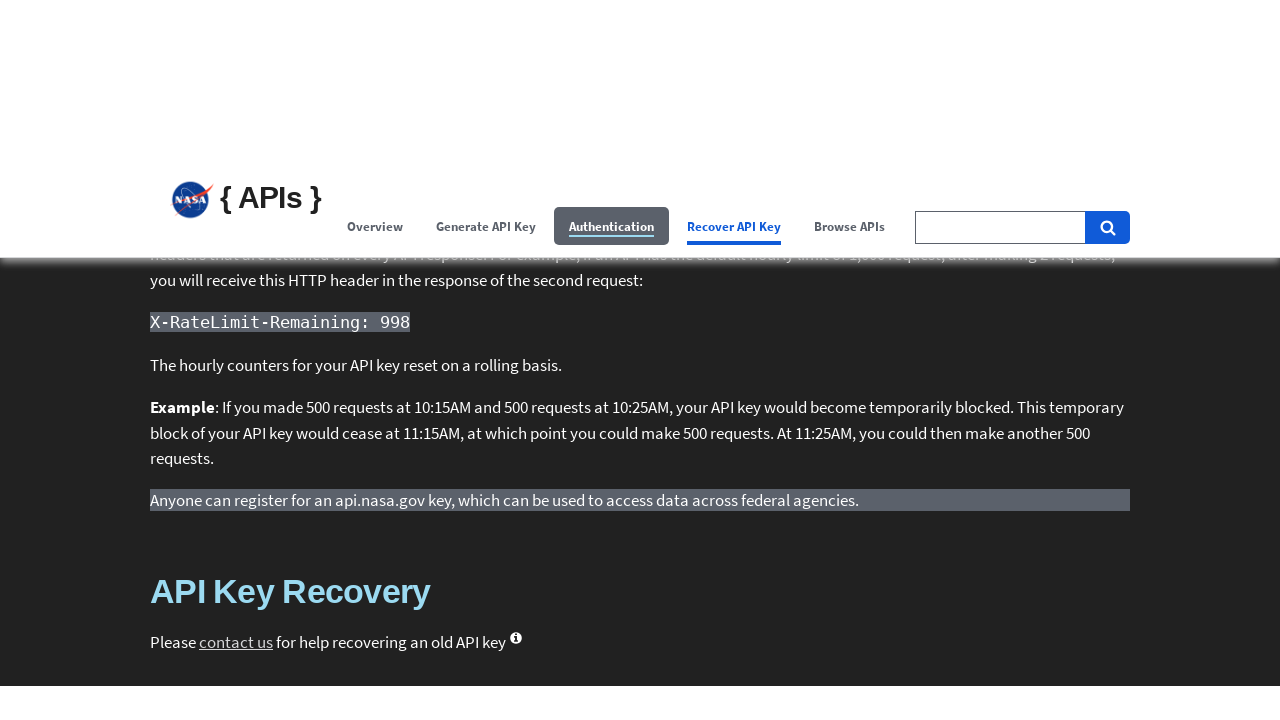

Clicked Browse APIs menu item at (850, 64) on (//span[contains(.,'Browse APIs')])[1]
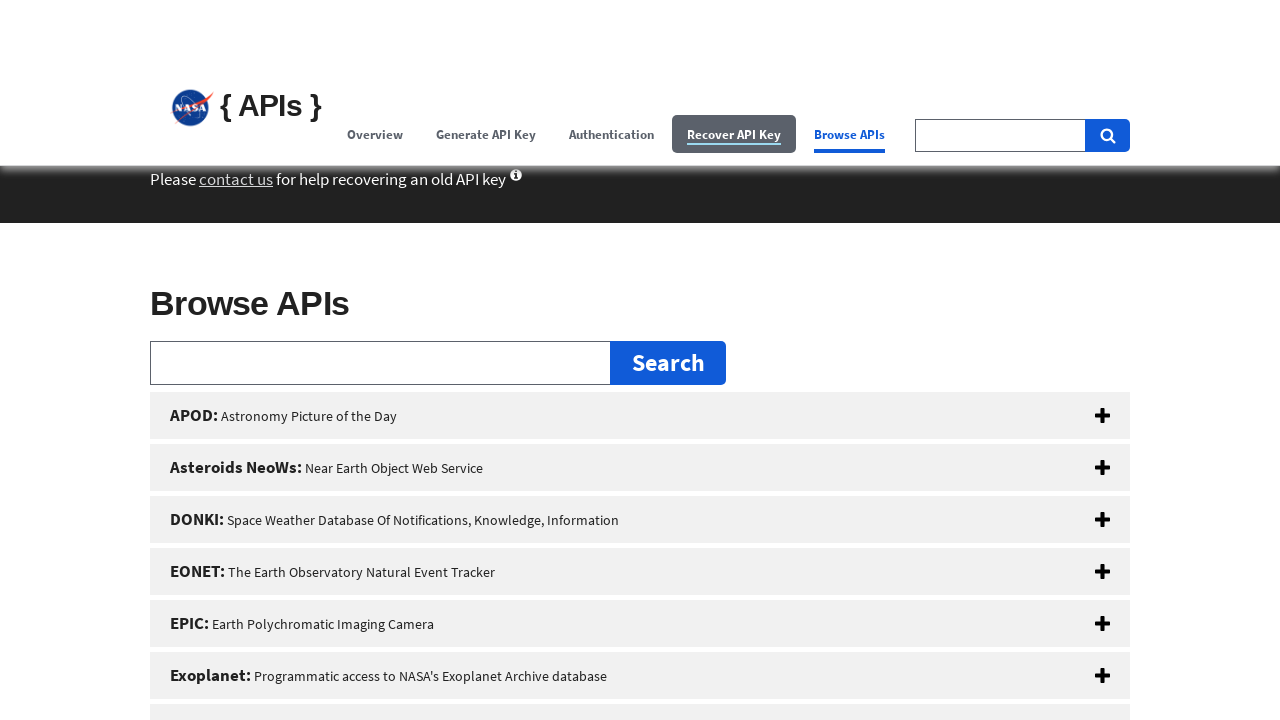

Browse APIs page loaded - heading appeared
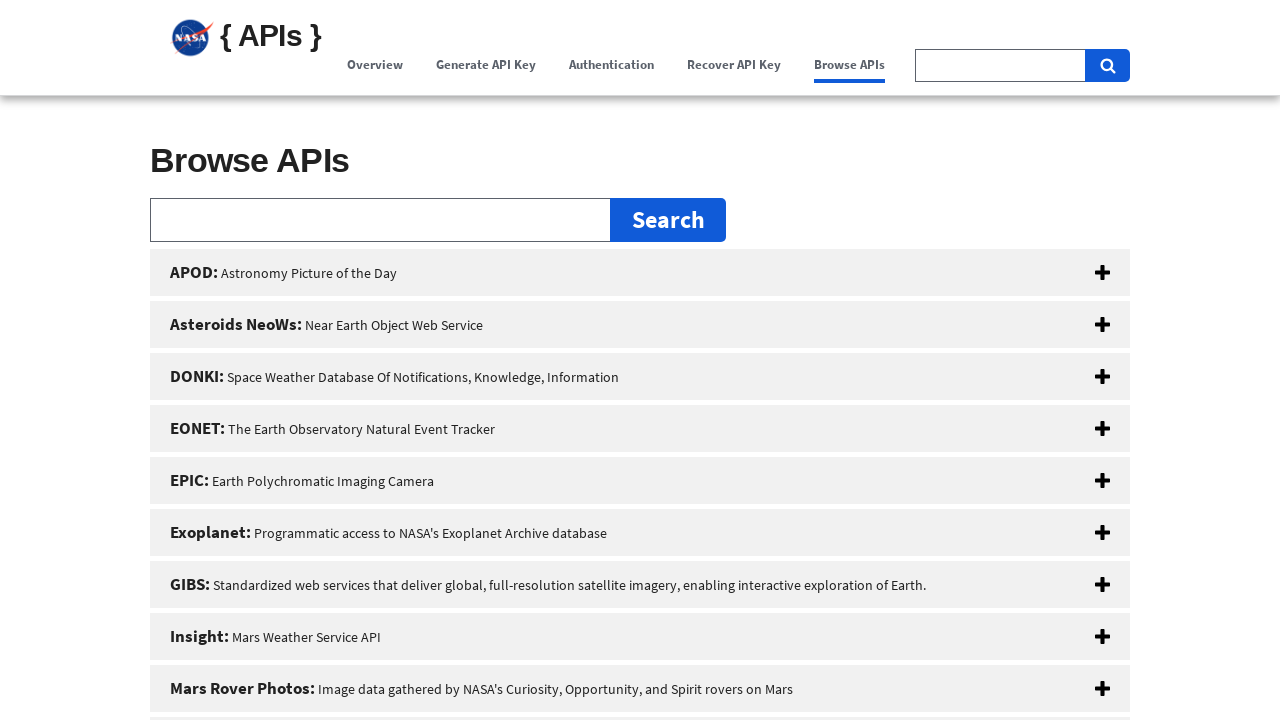

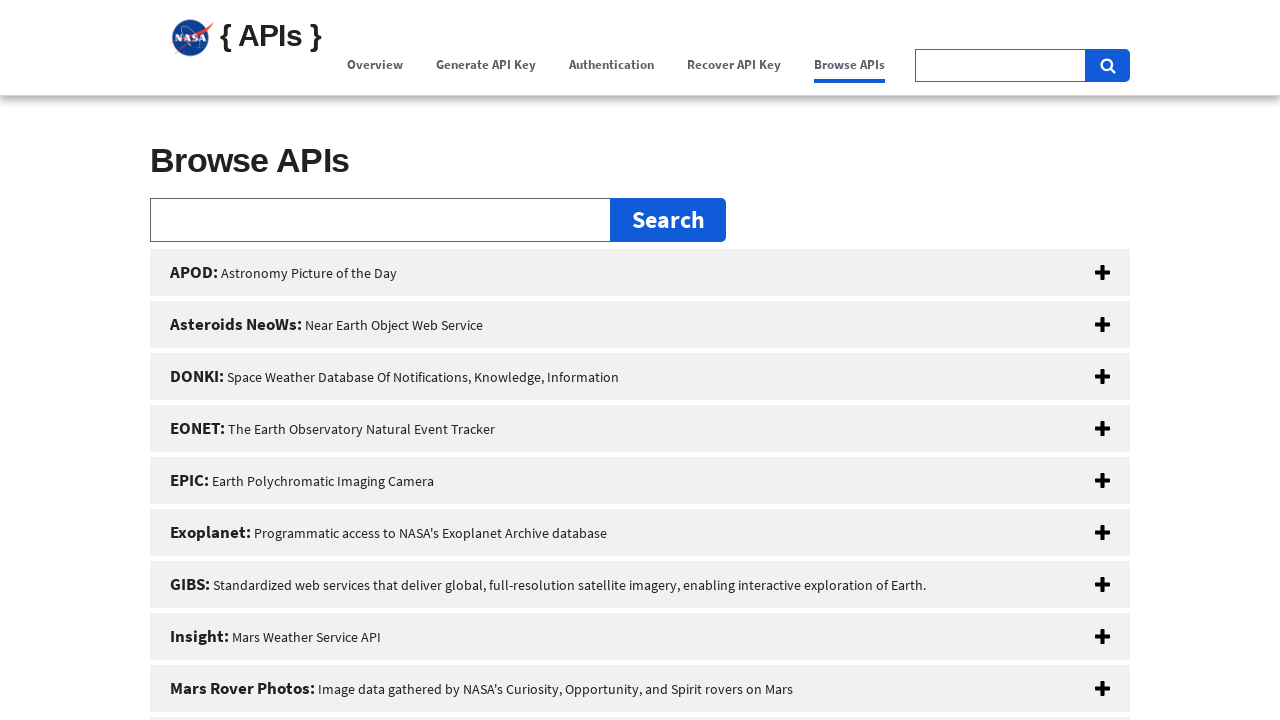